Tests JavaScript prompt alert functionality by triggering a prompt dialog, entering text, and accepting it within an iframe

Starting URL: https://www.w3schools.com/js/tryit.asp?filename=tryjs_prompt

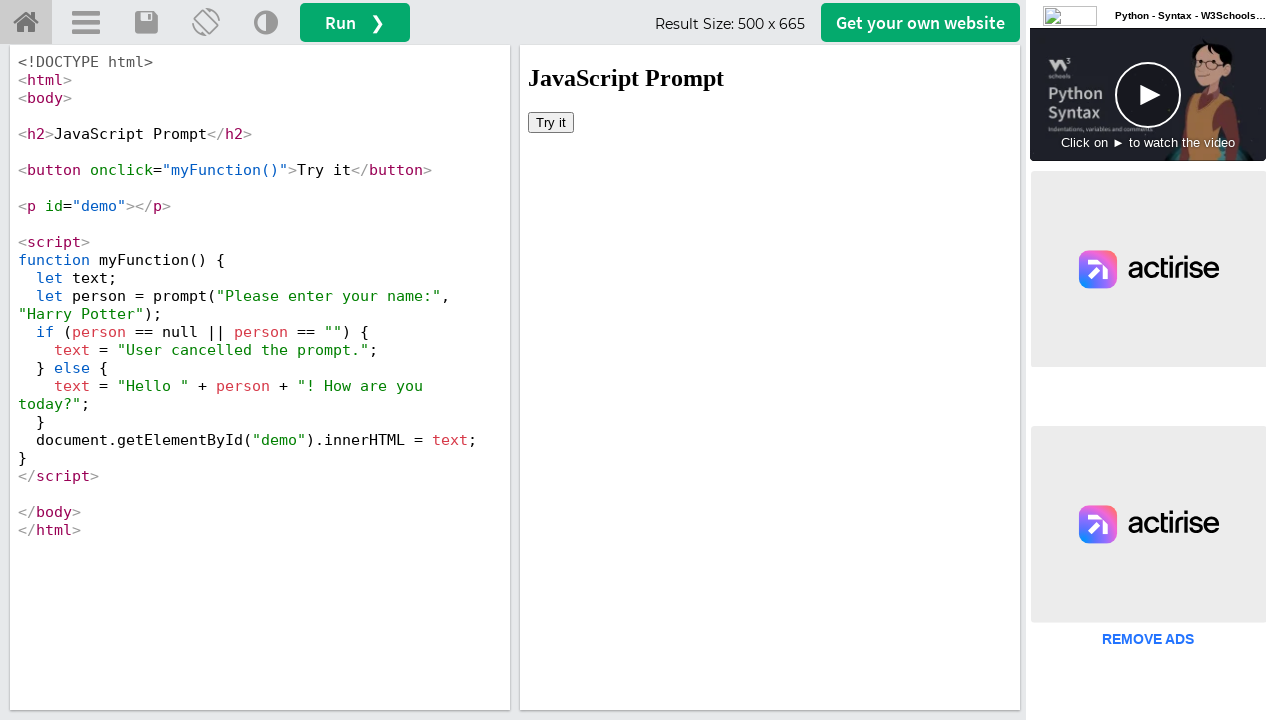

Located iframe#iframeResult for demo content
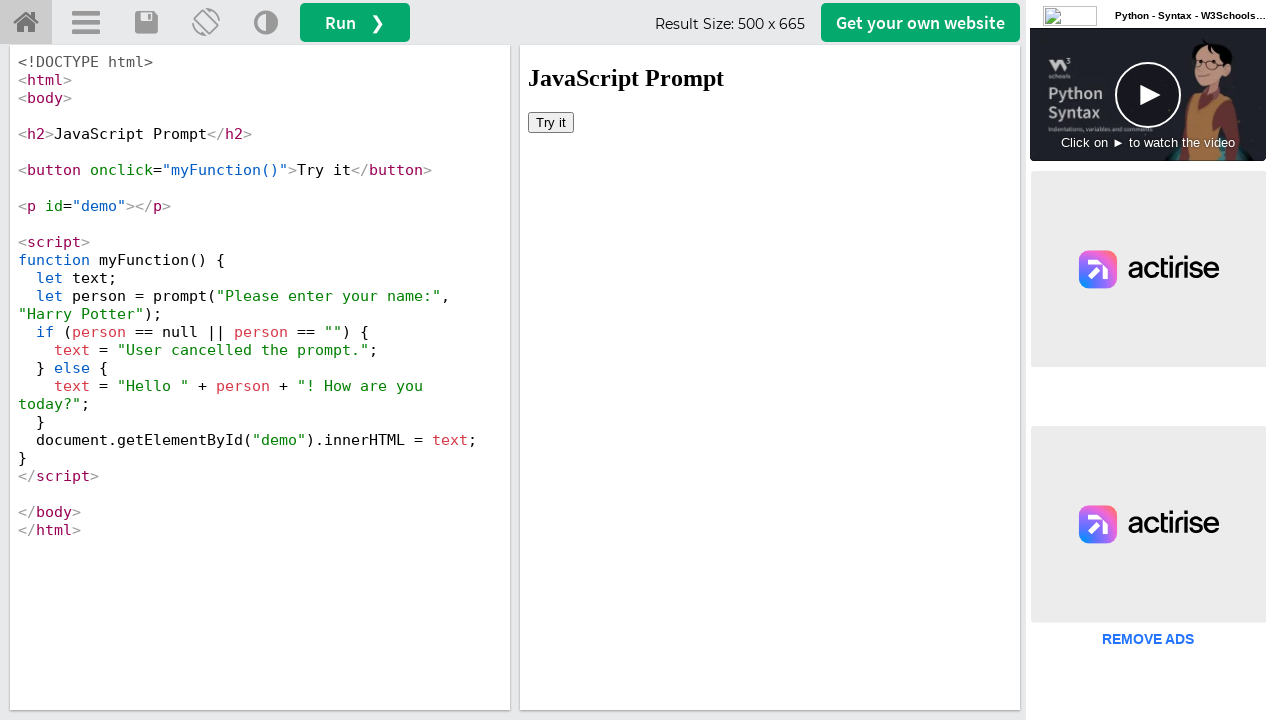

Executed JavaScript to trigger prompt dialog
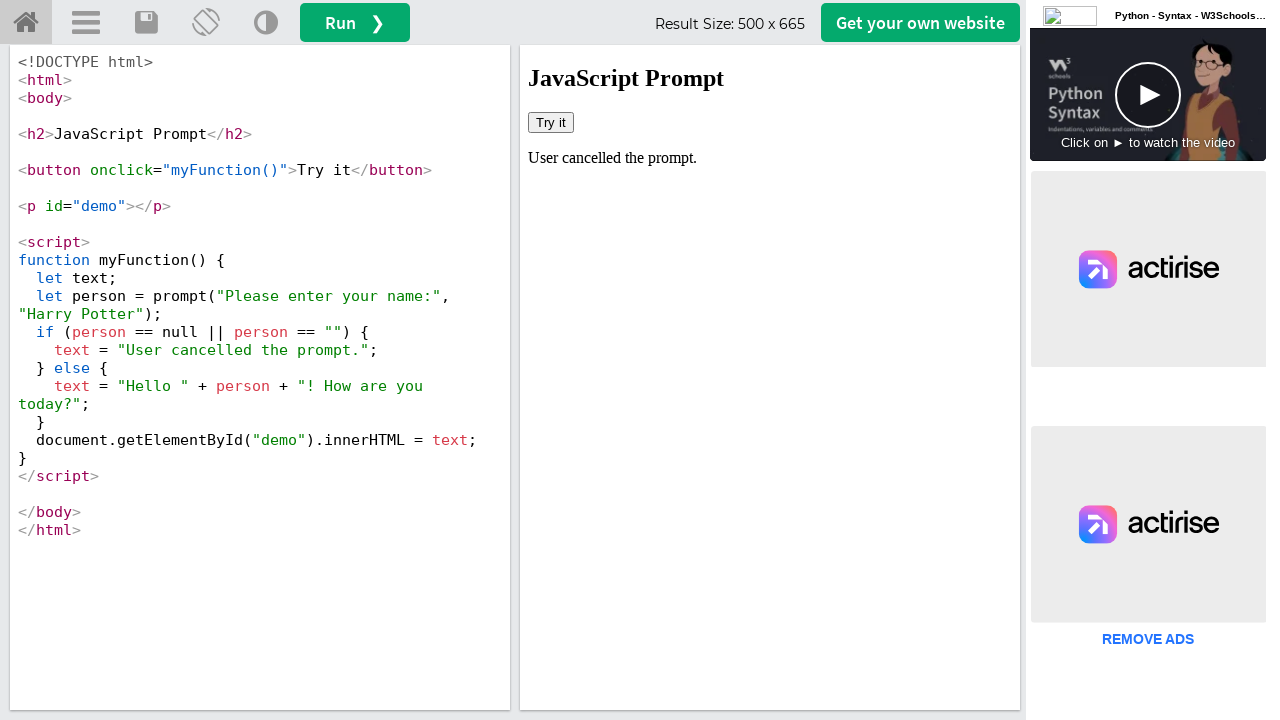

Set up dialog handler to accept prompt with 'Sohan'
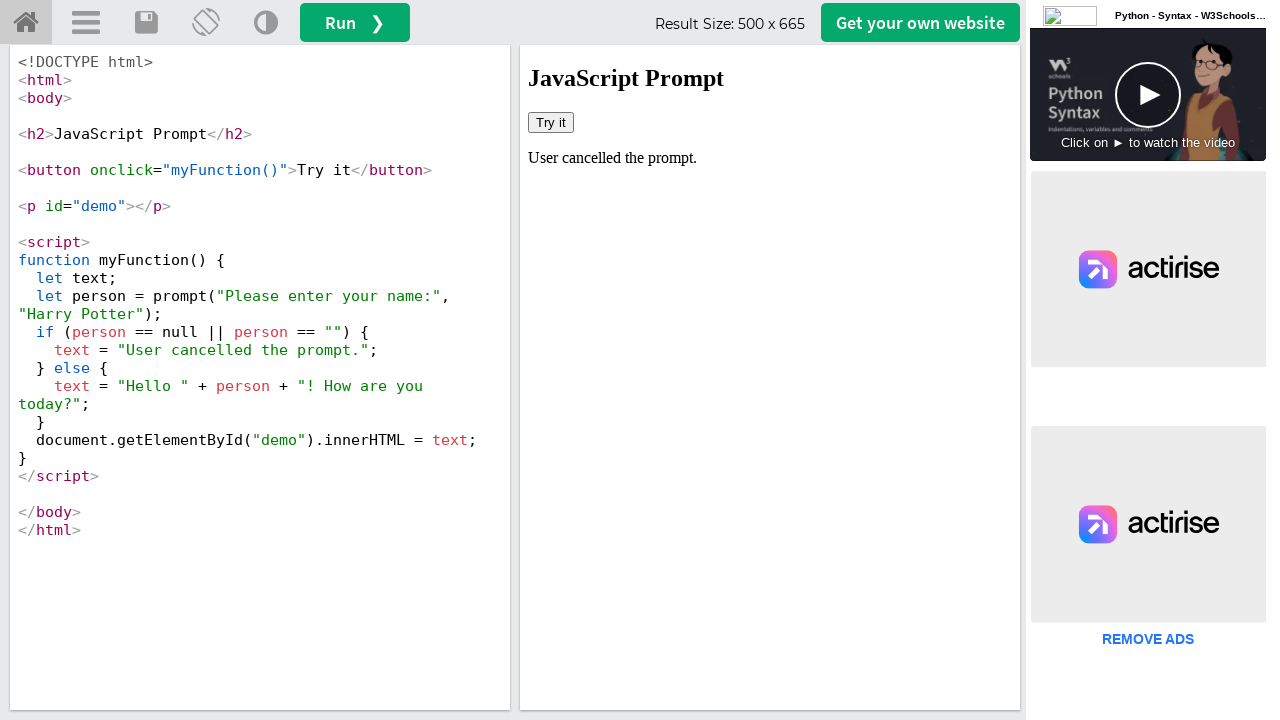

Clicked 'Try it' button to trigger prompt dialog at (551, 122) on iframe#iframeResult >> internal:control=enter-frame >> button
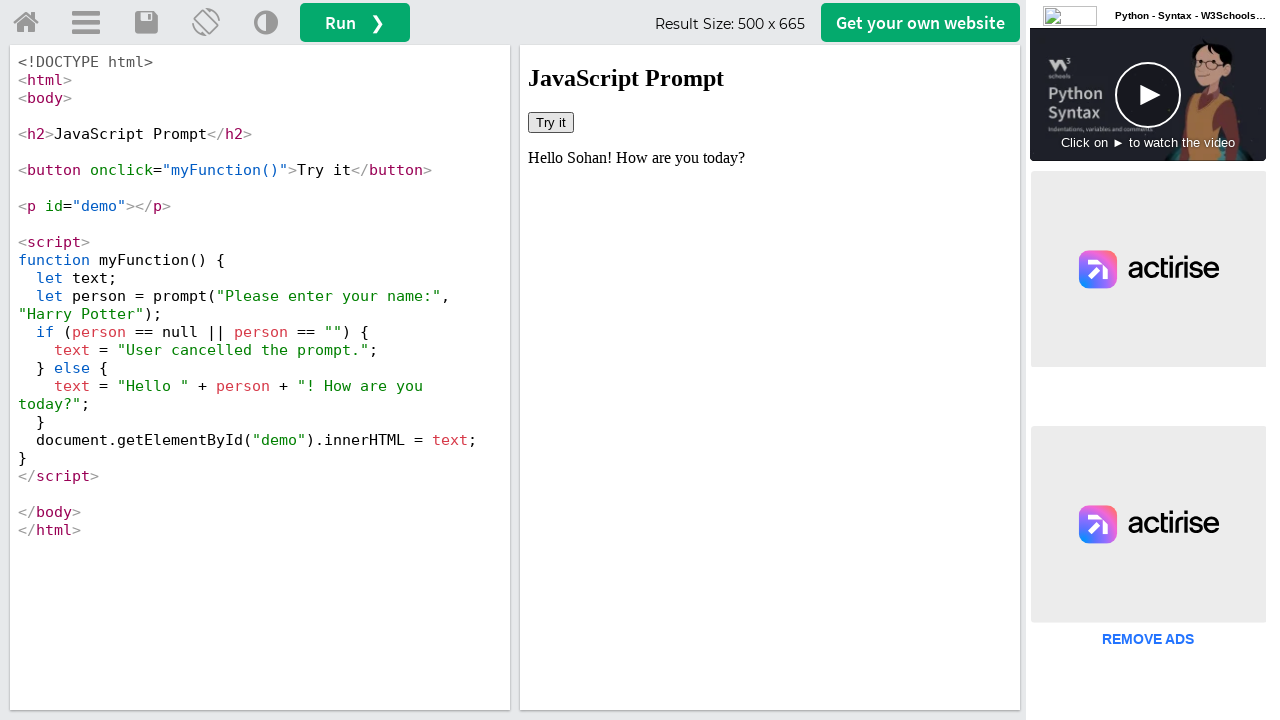

Retrieved result text from p#demo element
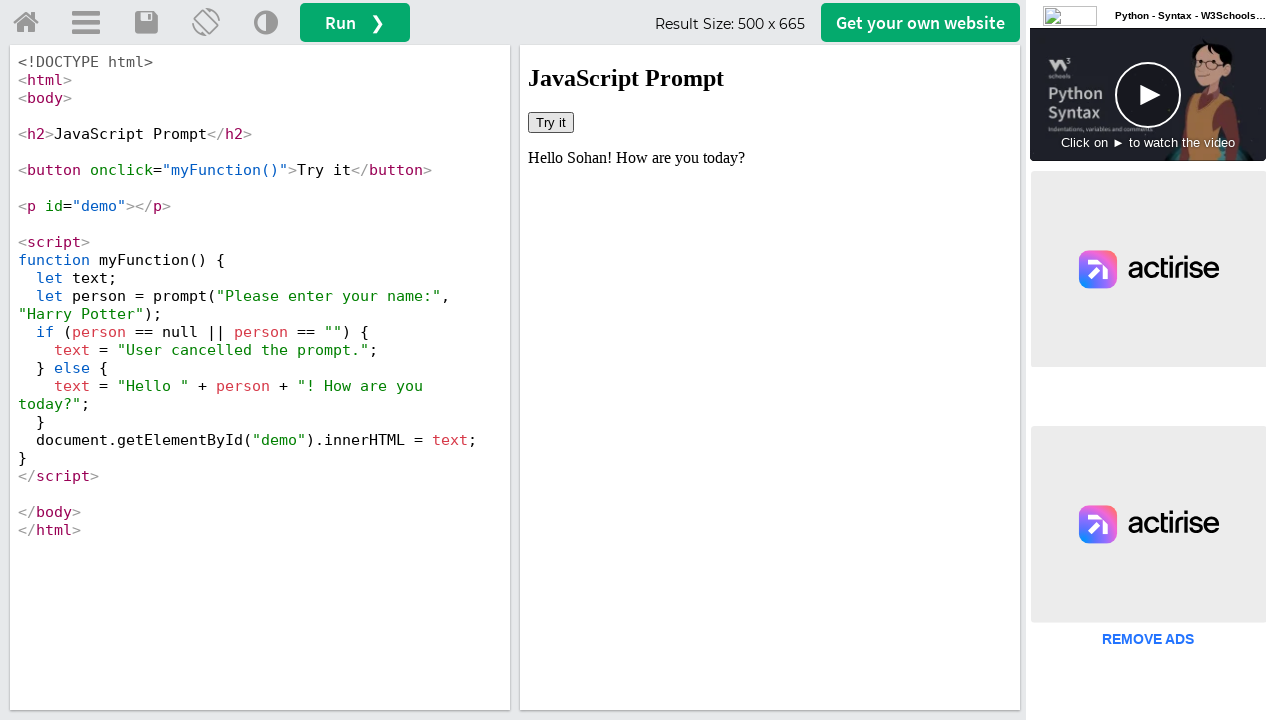

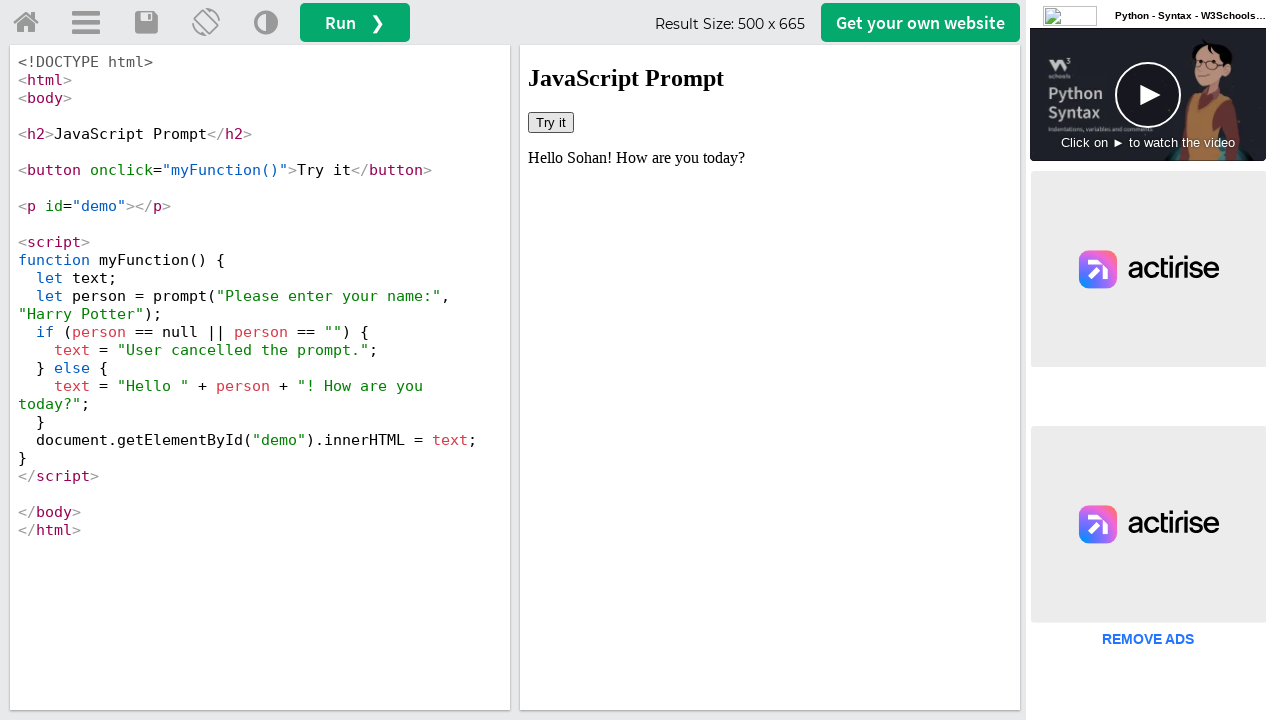